Tests saving an edit by clicking outside the edit field (adding a new task)

Starting URL: https://todomvc4tasj.herokuapp.com/

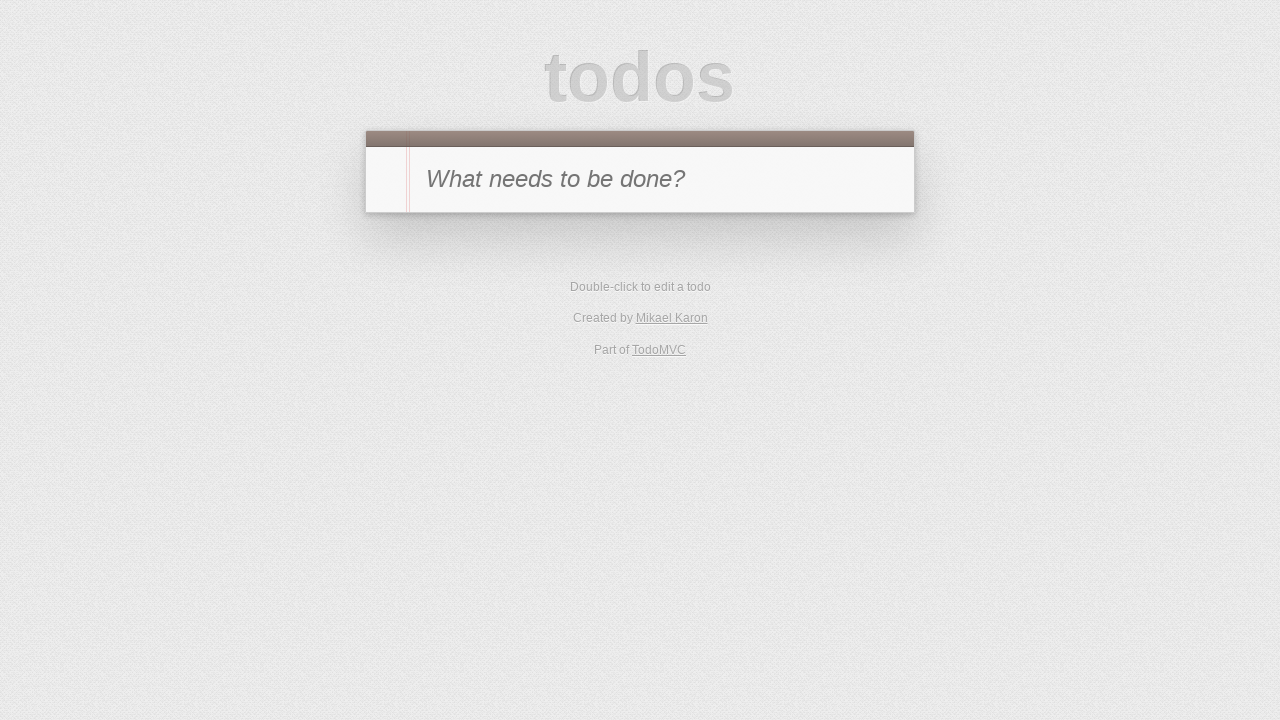

Set up initial tasks (a, b, c) via localStorage
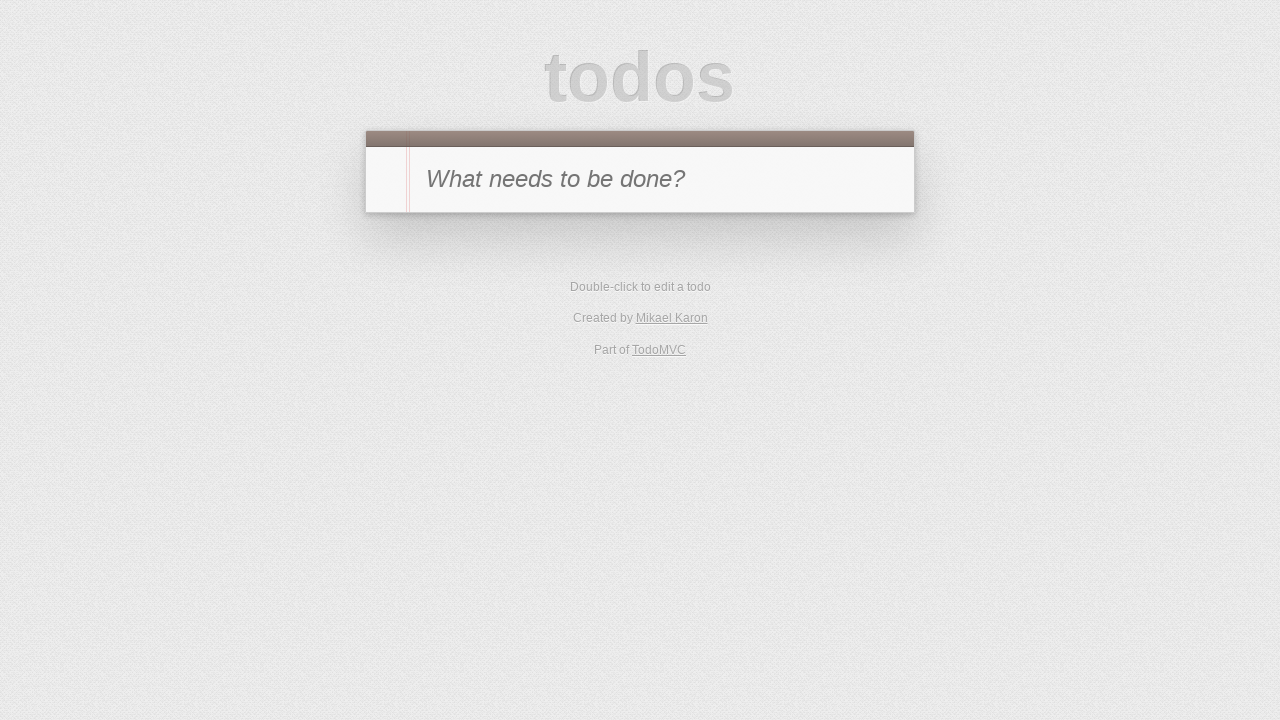

Reloaded page to apply localStorage changes
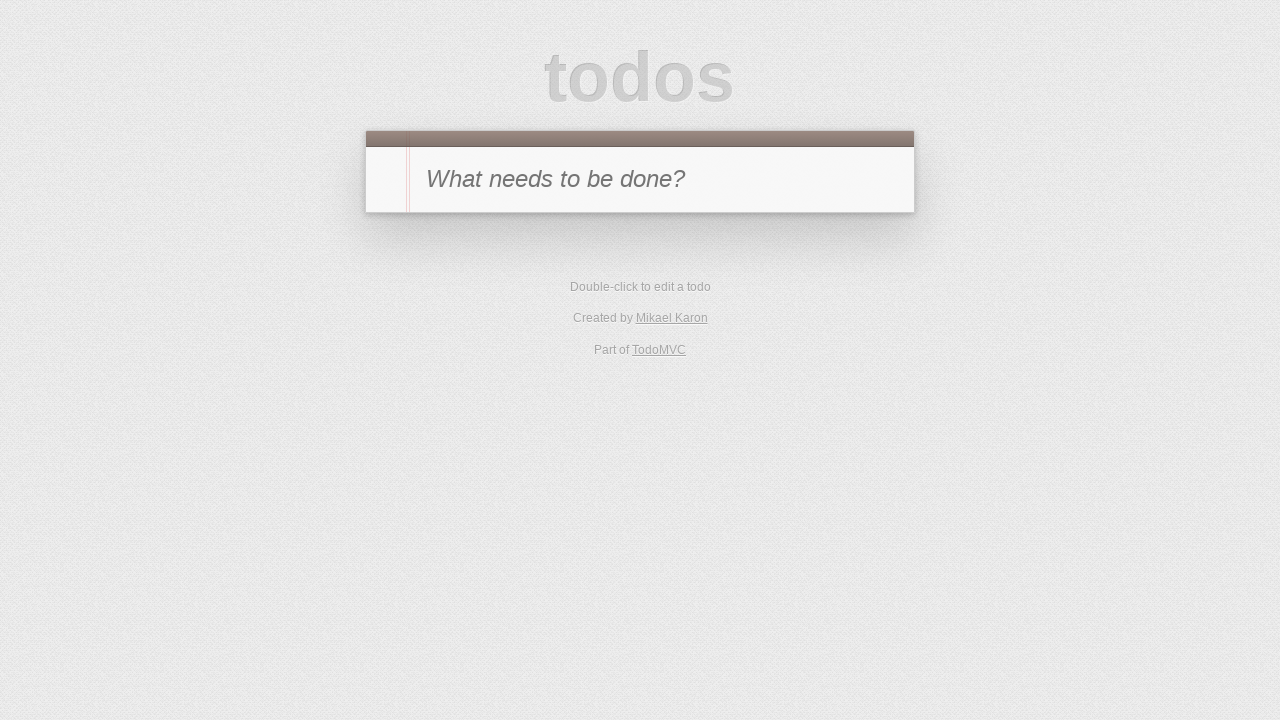

Double-clicked on task 'c' to enter edit mode at (662, 362) on #todo-list li:has-text('c') label
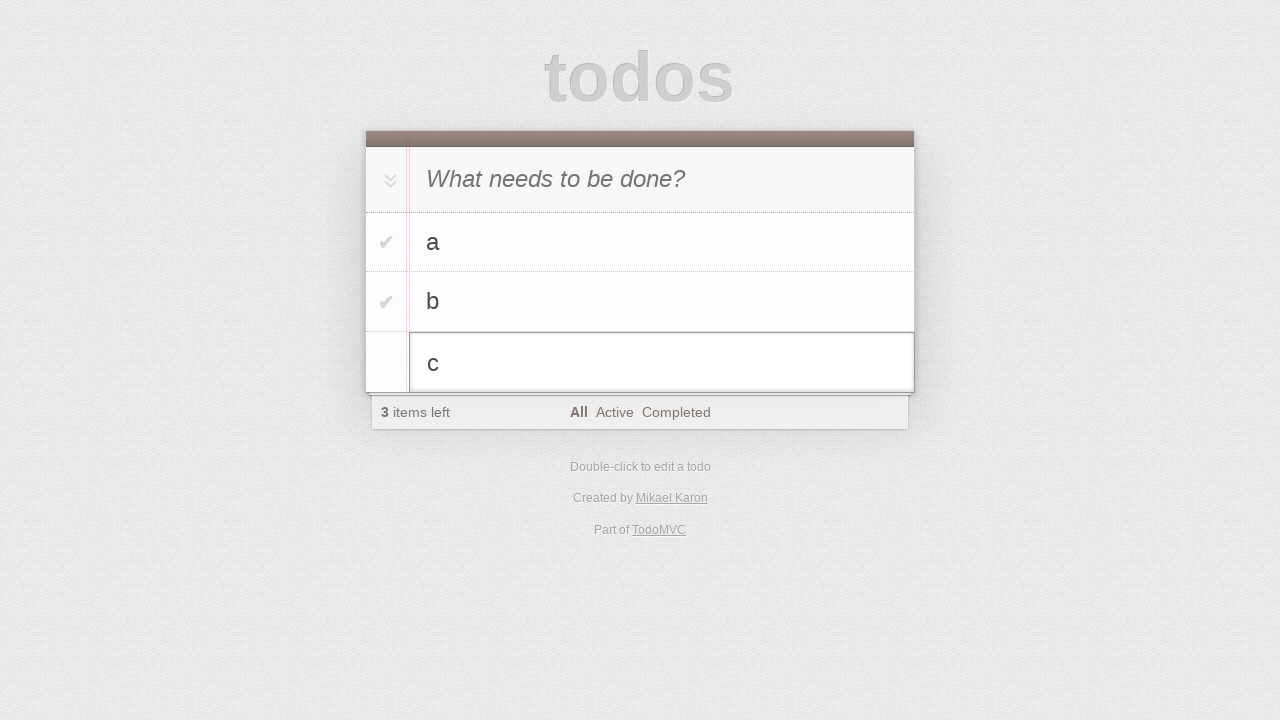

Edited task text from 'c' to 'c-edited' on #todo-list li.editing .edit
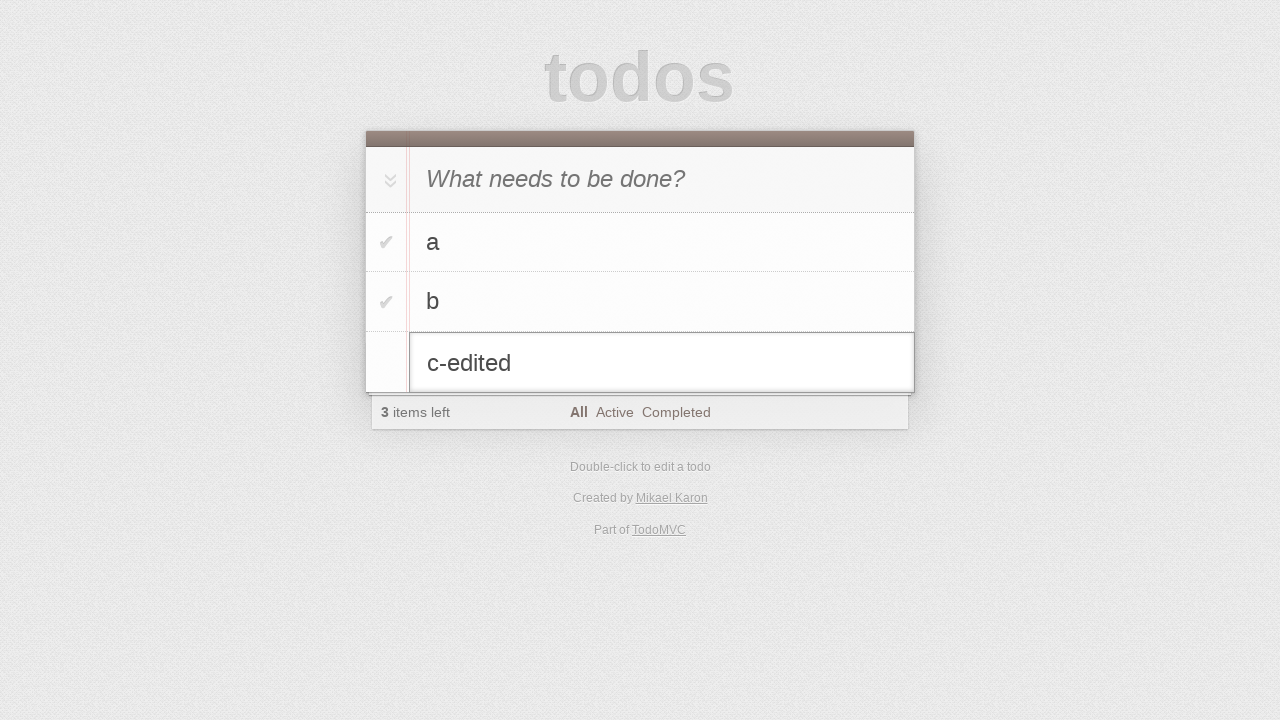

Filled new task input field with 'd' on #new-todo
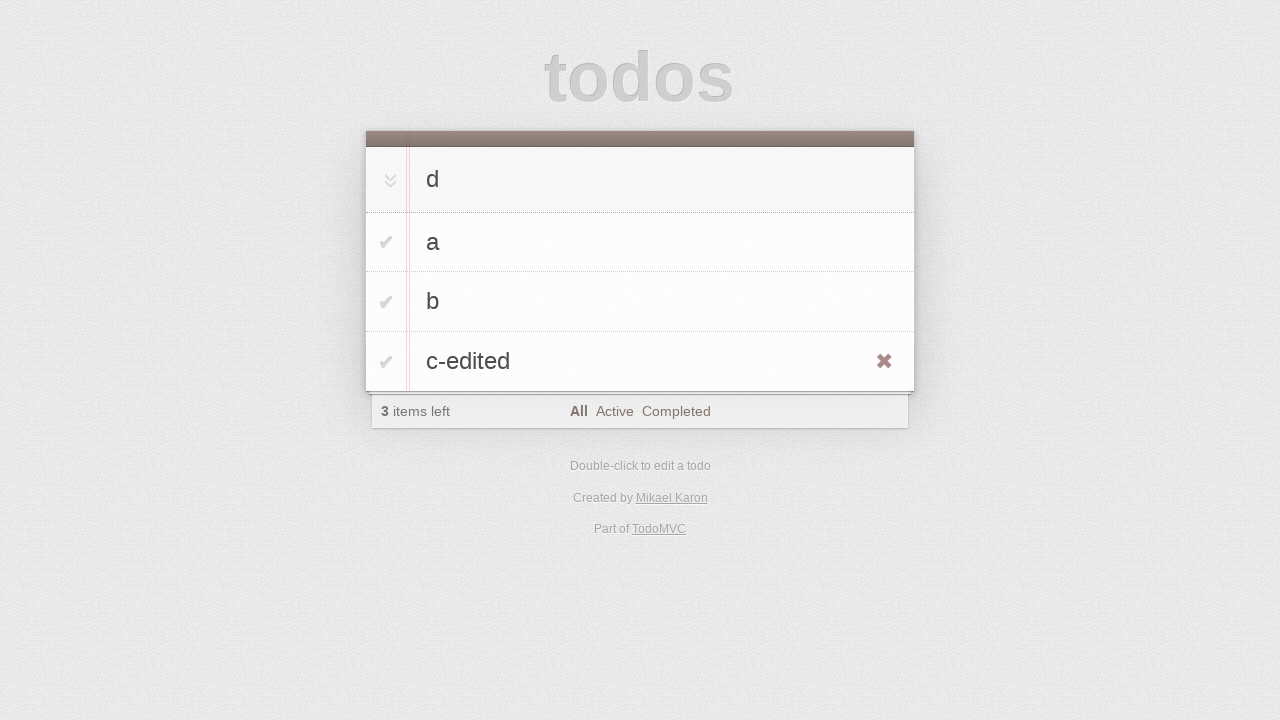

Pressed Enter to add new task, saving the 'c-edited' task by clicking outside on #new-todo
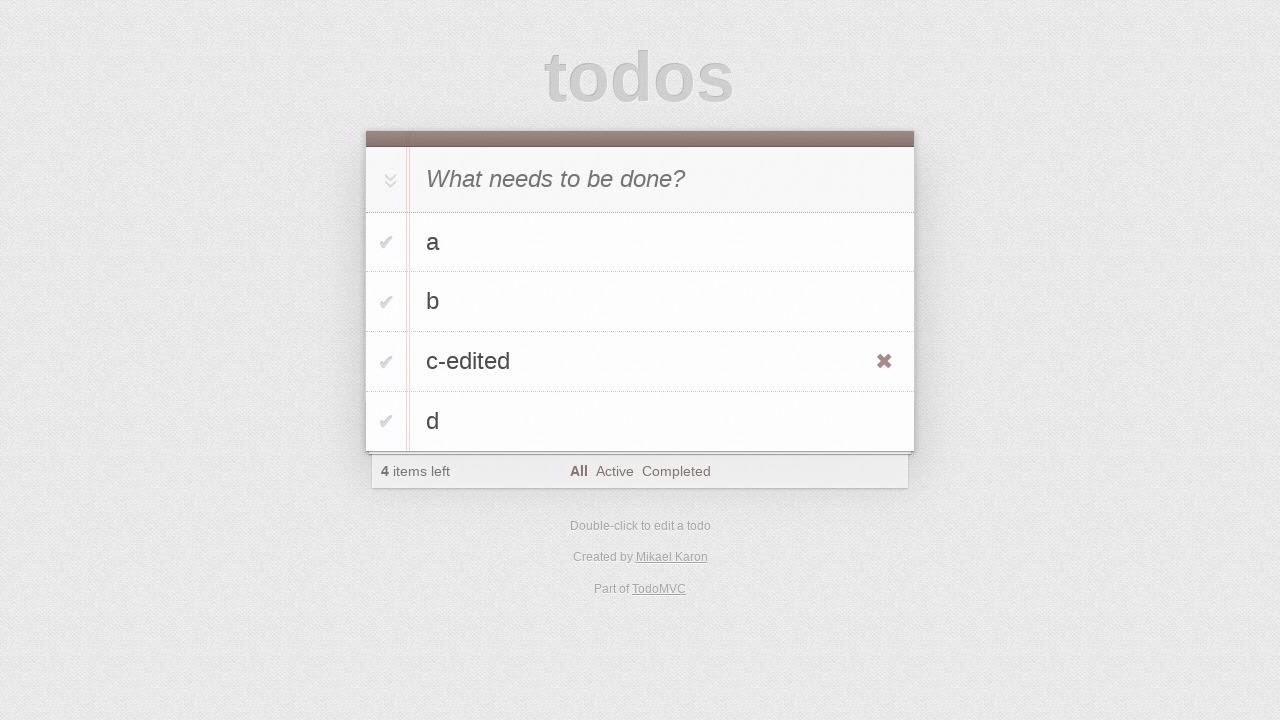

Verified that edited task 'c-edited' is displayed in the list
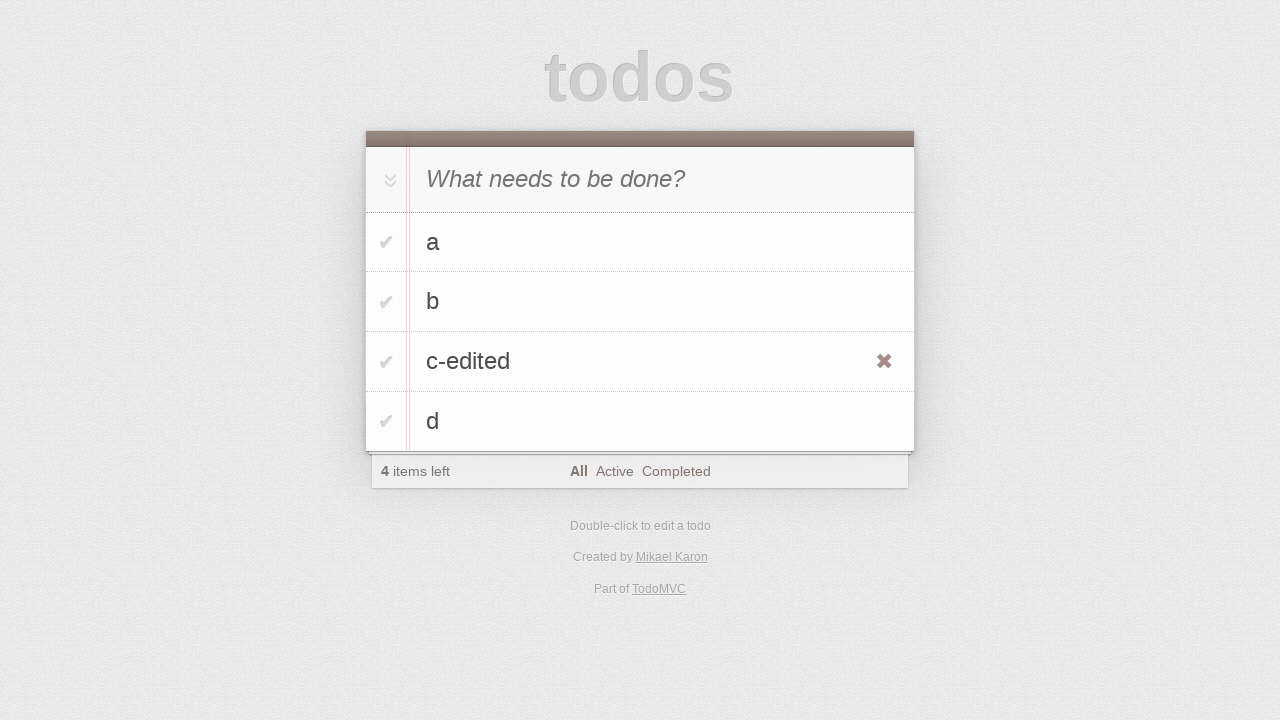

Verified that new task 'd' is displayed in the list
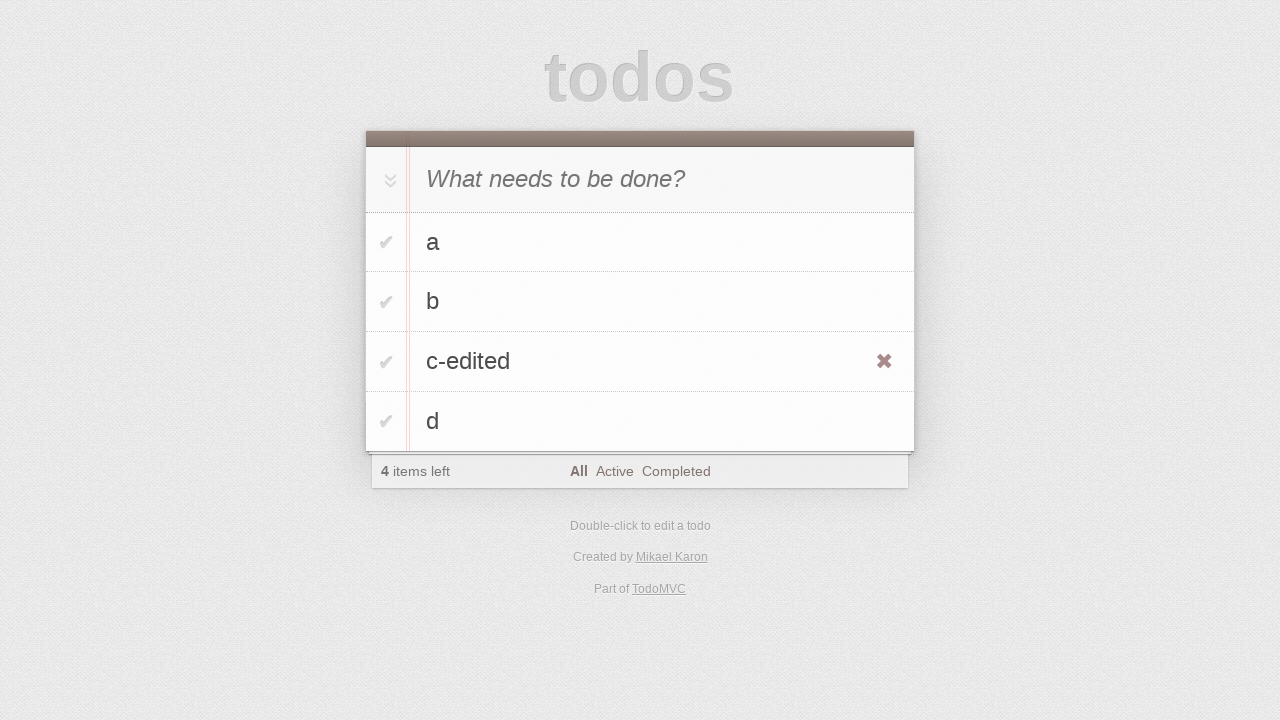

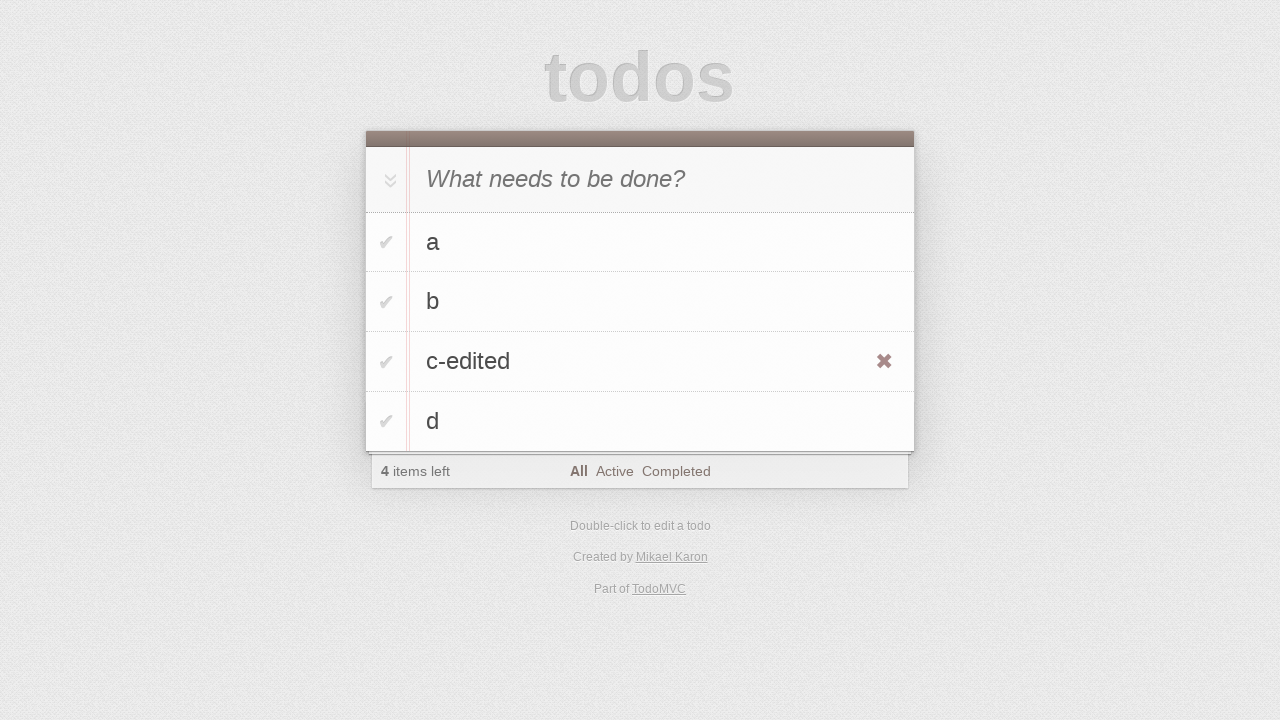